Tests handling a JavaScript prompt dialog by clicking a button, entering text into the prompt, and accepting it

Starting URL: https://demoqa.com/alerts

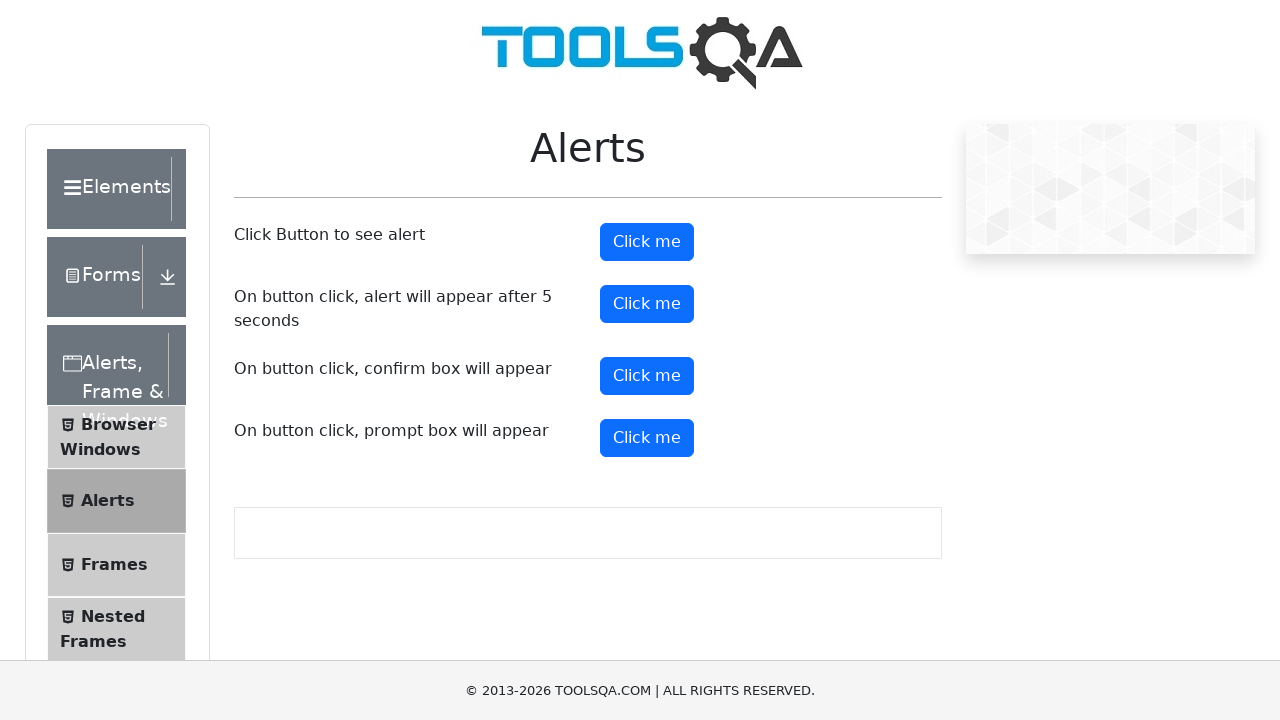

Set up dialog handler to accept prompt with text 'Hello World !'
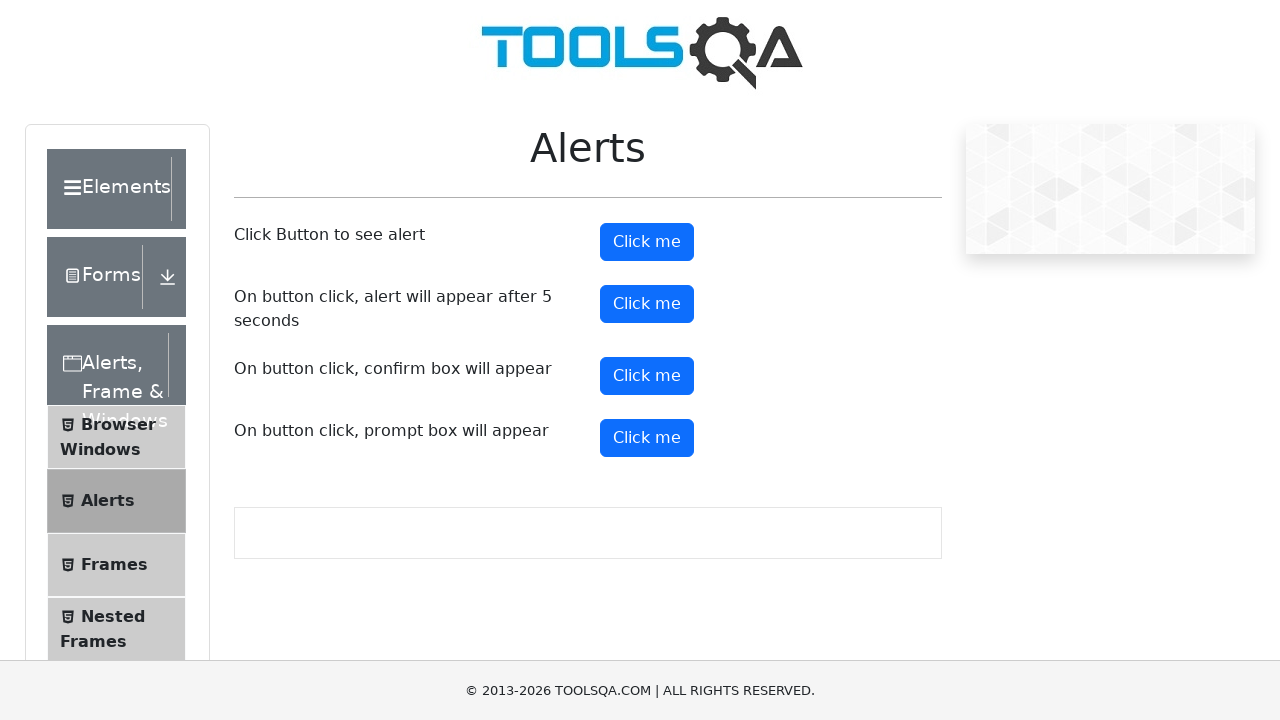

Clicked the prompt button to trigger JavaScript prompt dialog at (647, 438) on #promtButton
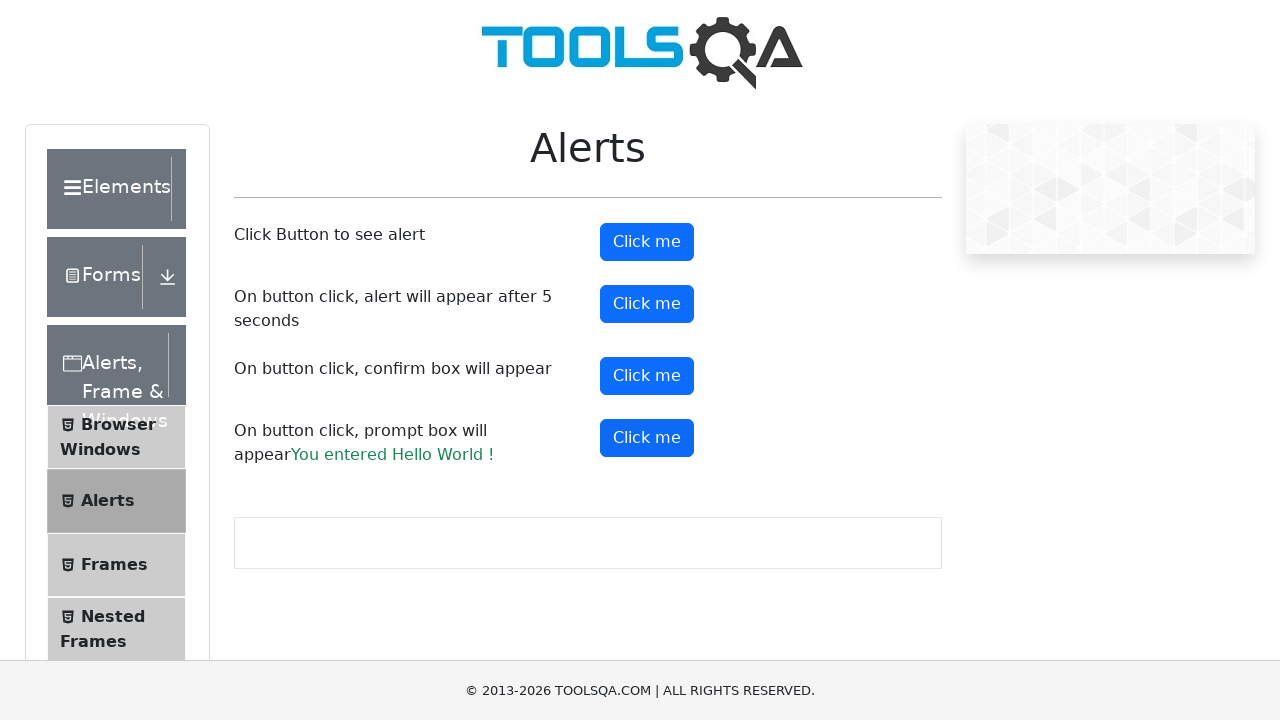

Waited 3 seconds for dialog to be processed
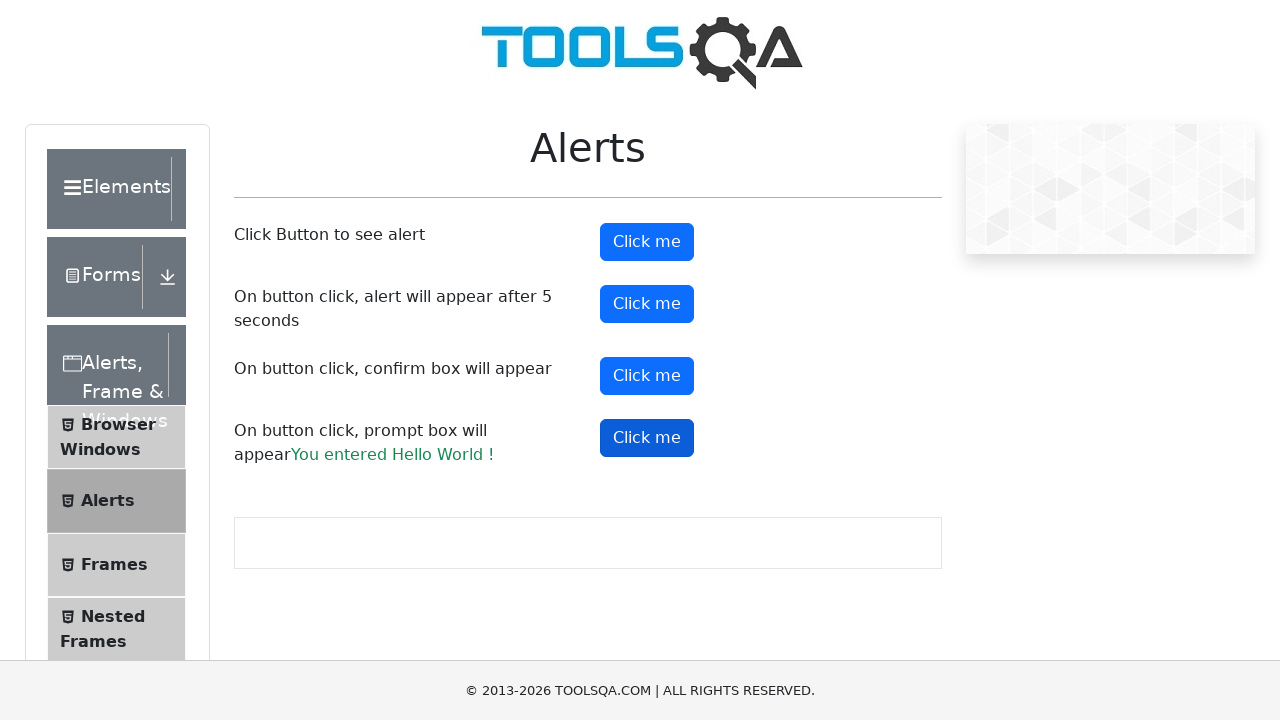

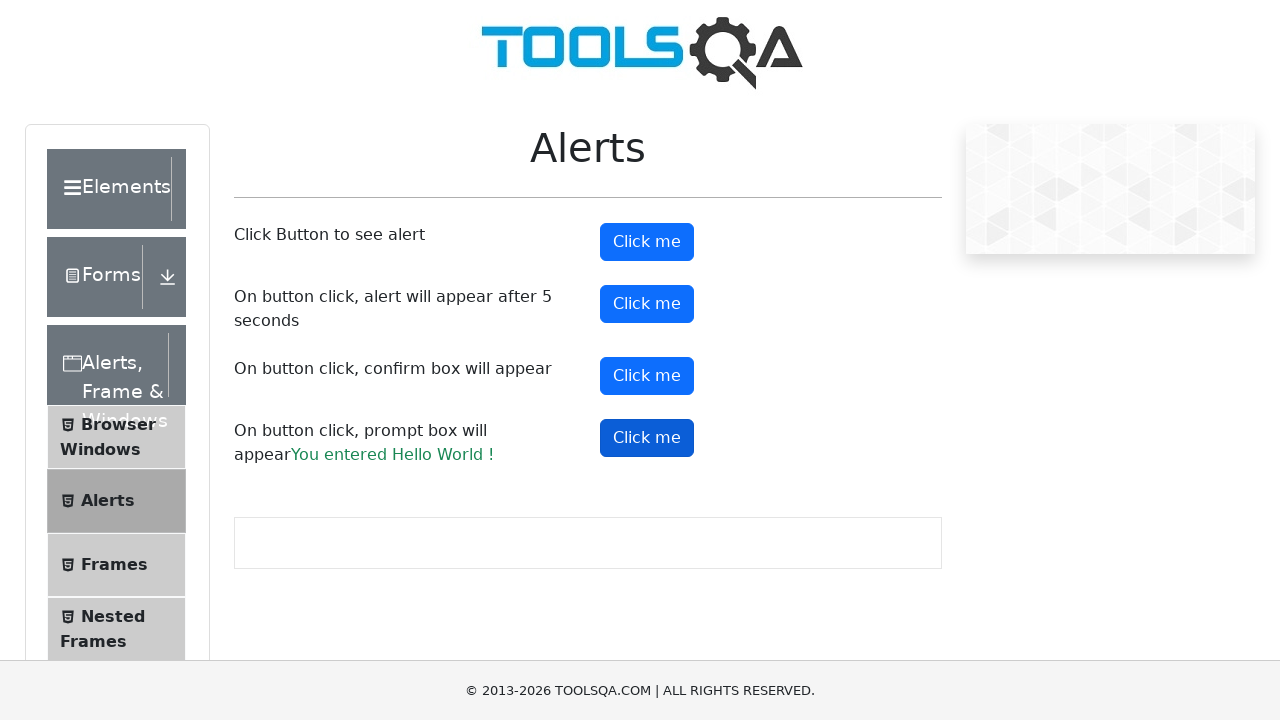